Tests filling the full name field with special symbols and verifies form behavior

Starting URL: https://demoqa.com/automation-practice-form

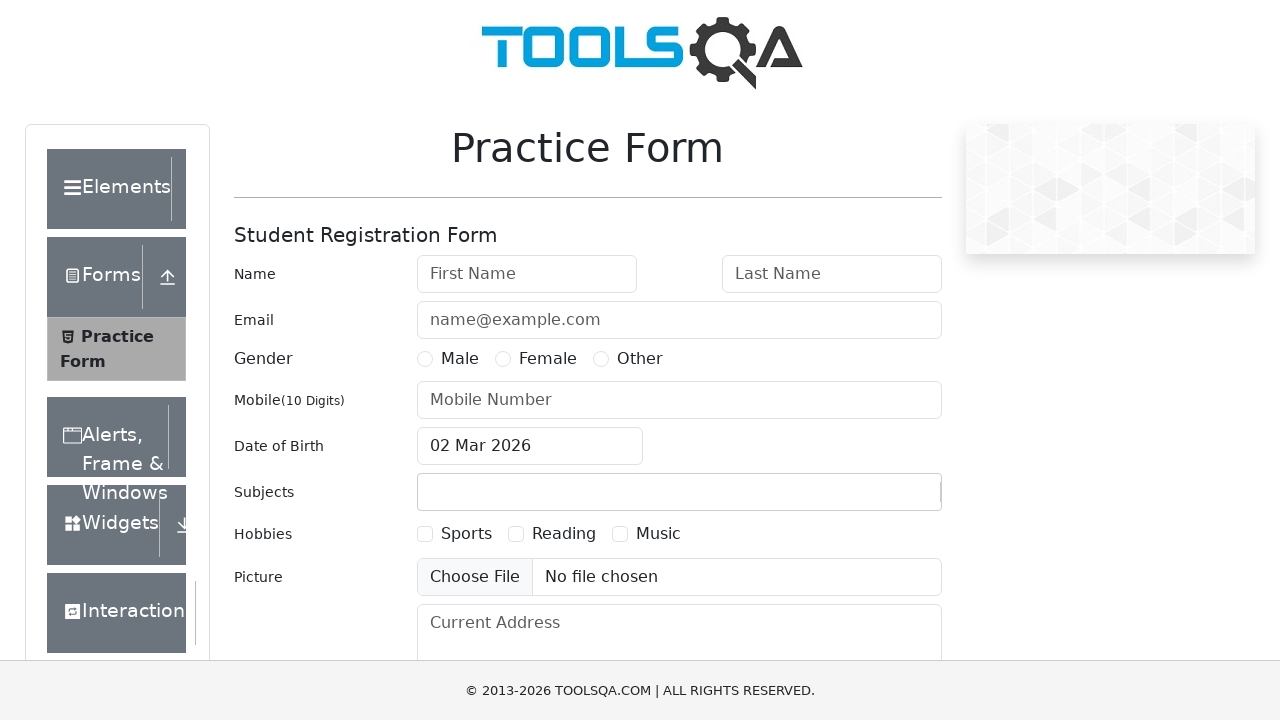

Clicked on the First Name field at (527, 274) on internal:attr=[placeholder="First Name"i]
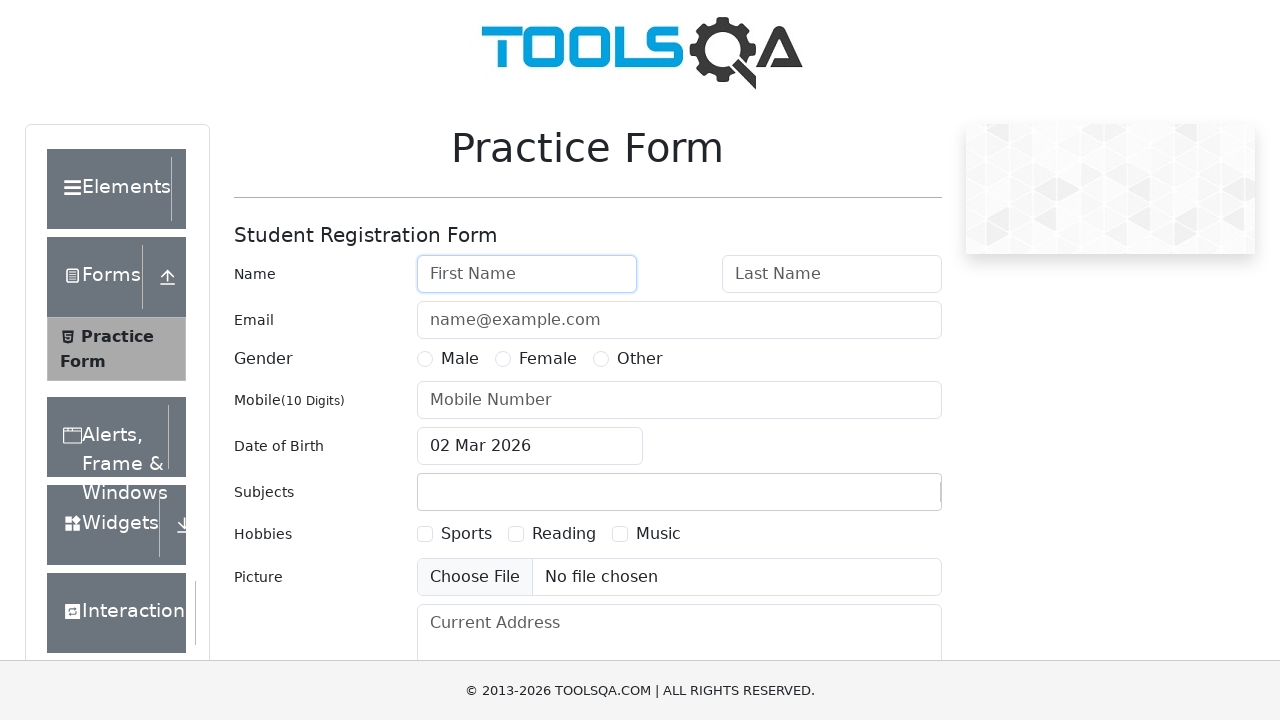

Filled First Name field with special symbols: !@#$%^&*() on internal:attr=[placeholder="First Name"i]
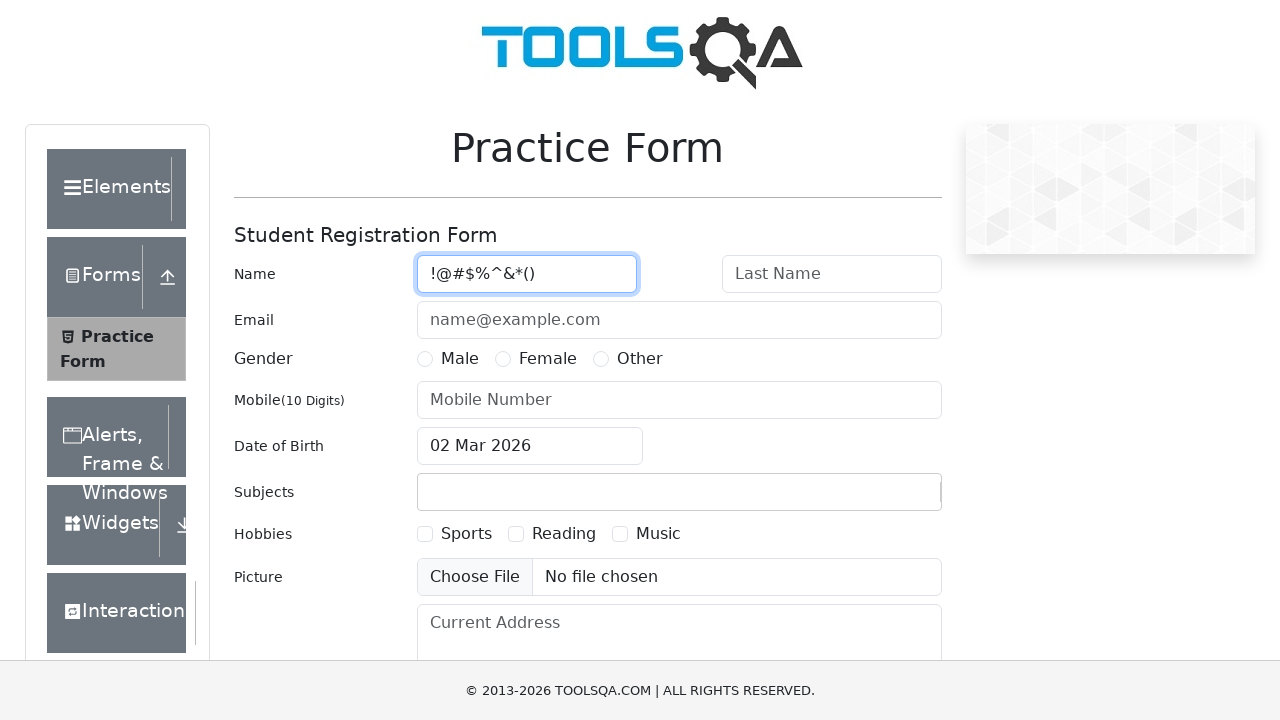

Clicked Submit button to submit form with special symbols at (885, 499) on internal:role=button[name="Submit"i]
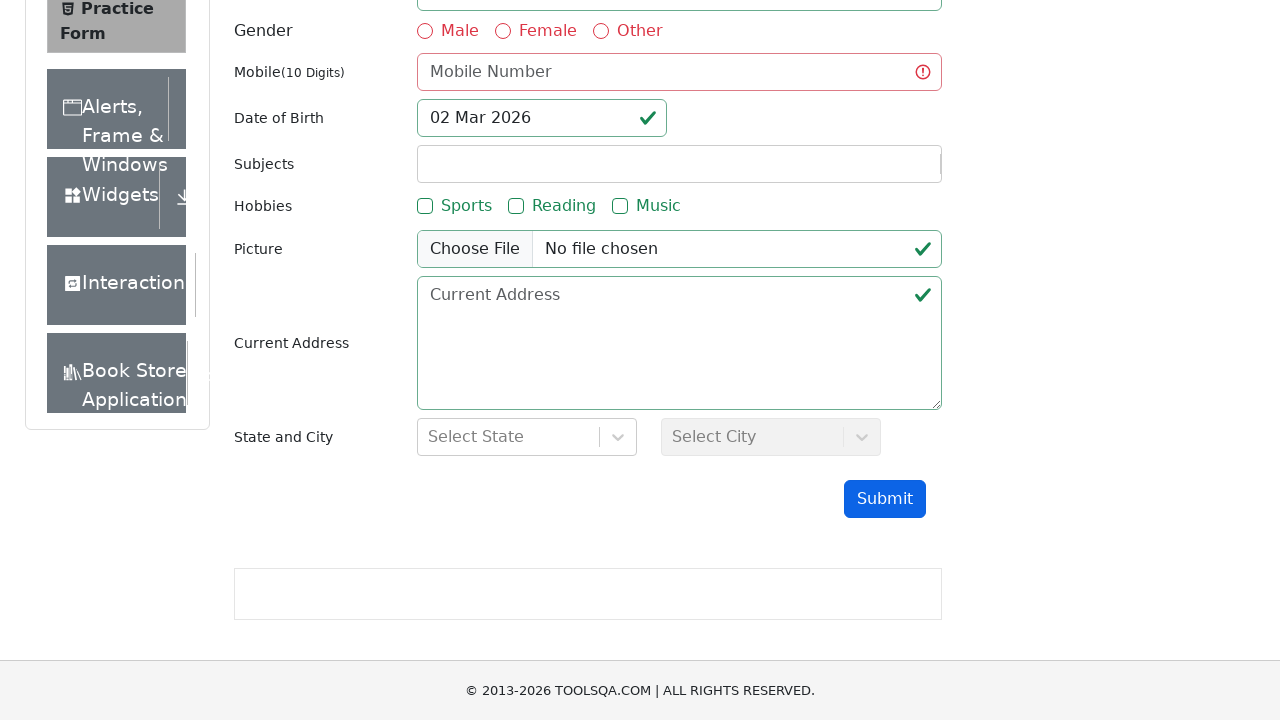

Waited 1000ms for form response
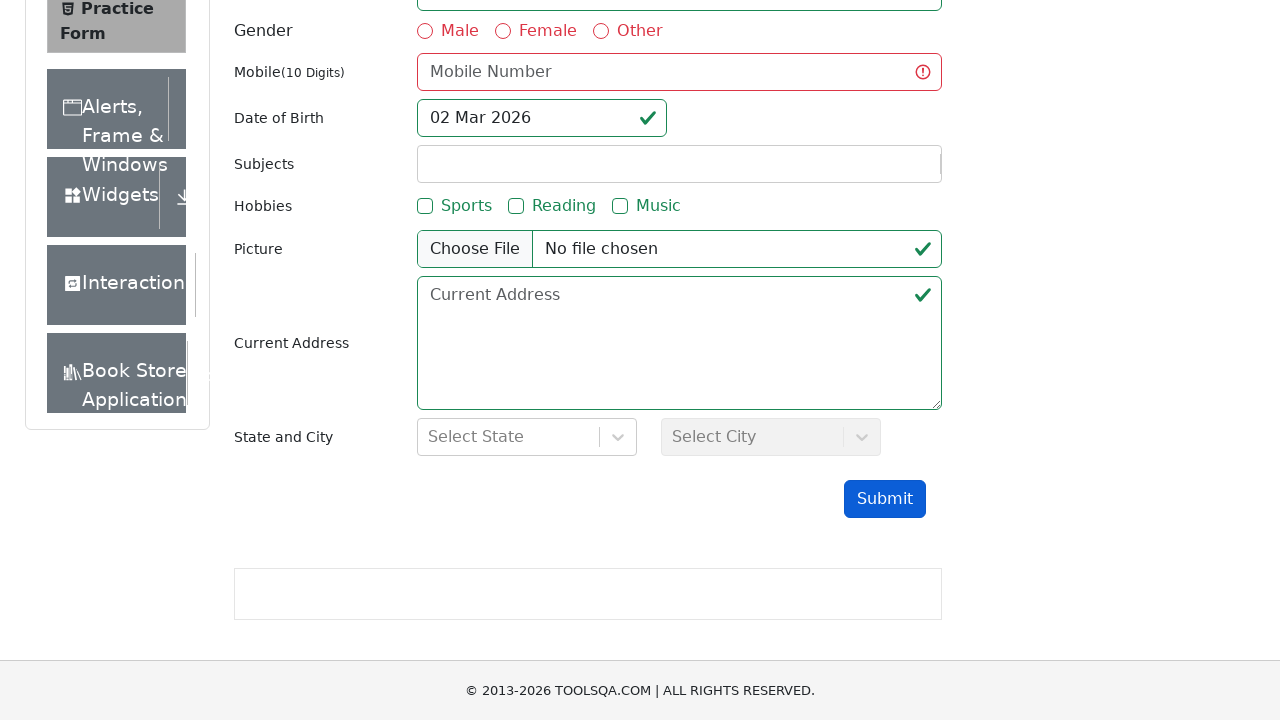

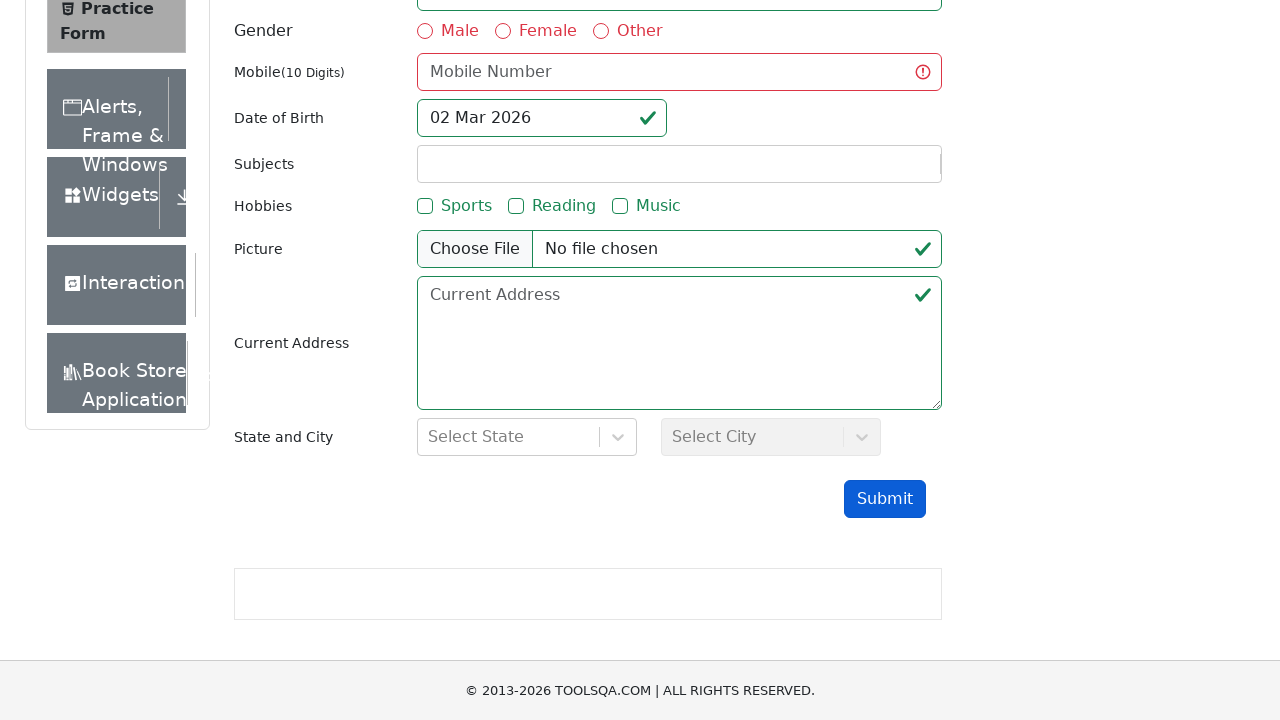